Tests opening a popup window by clicking a link on the Omayo blog test site

Starting URL: https://omayo.blogspot.com/

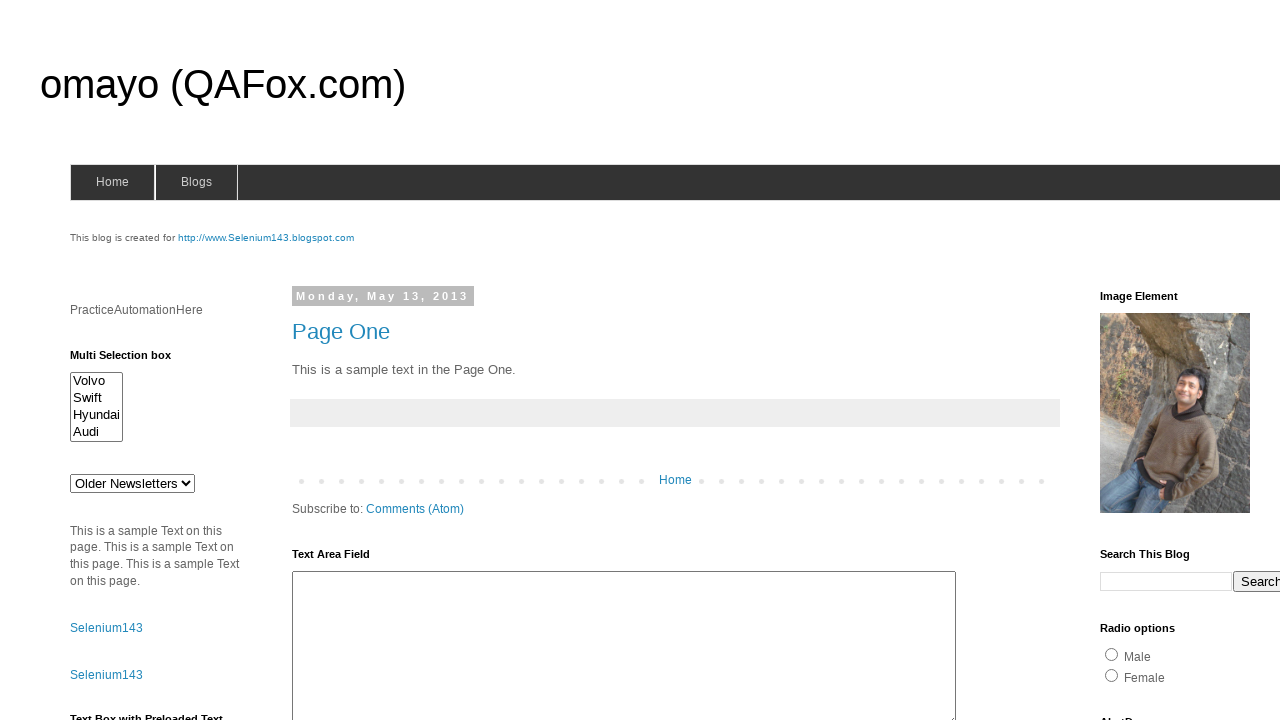

Clicked 'Open a popup window' link on Omayo blog at (132, 360) on xpath=//a[.='Open a popup window']
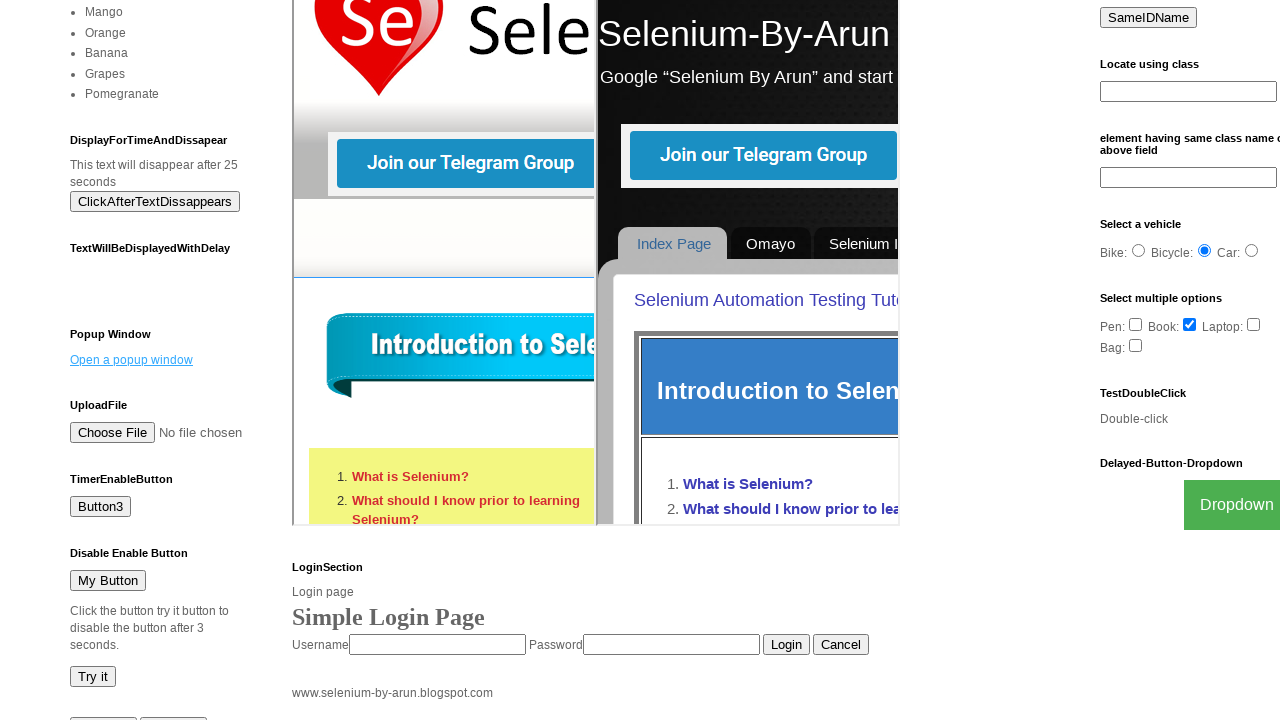

Waited 2 seconds for popup window to open
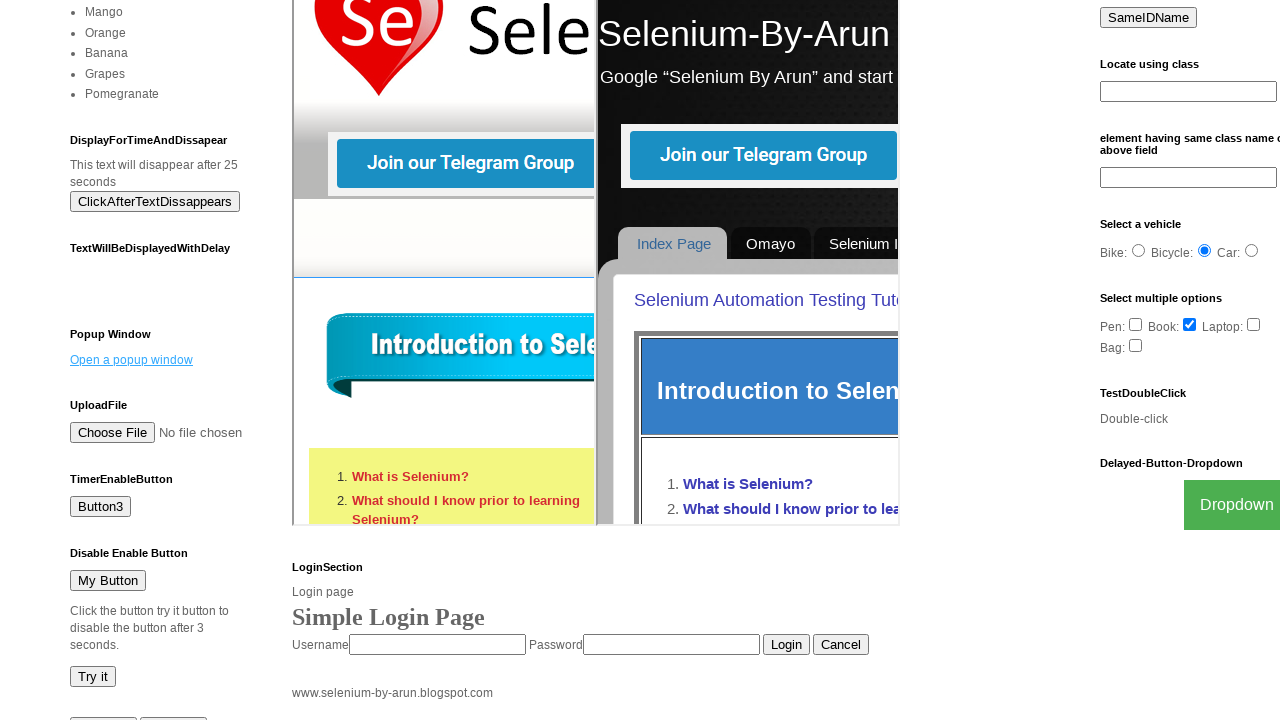

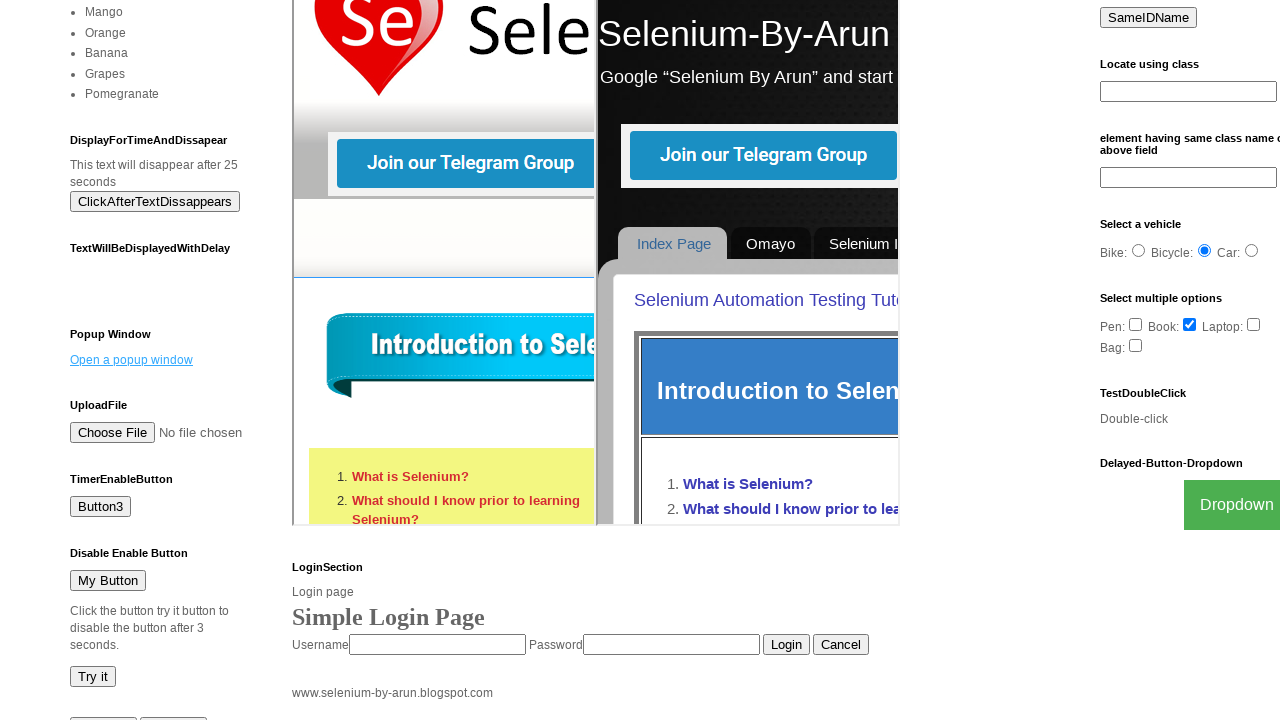